Tests navigation through hockey teams pages by clicking on the Hockey Teams link and paginating through 4 pages of results.

Starting URL: https://www.scrapethissite.com/pages/

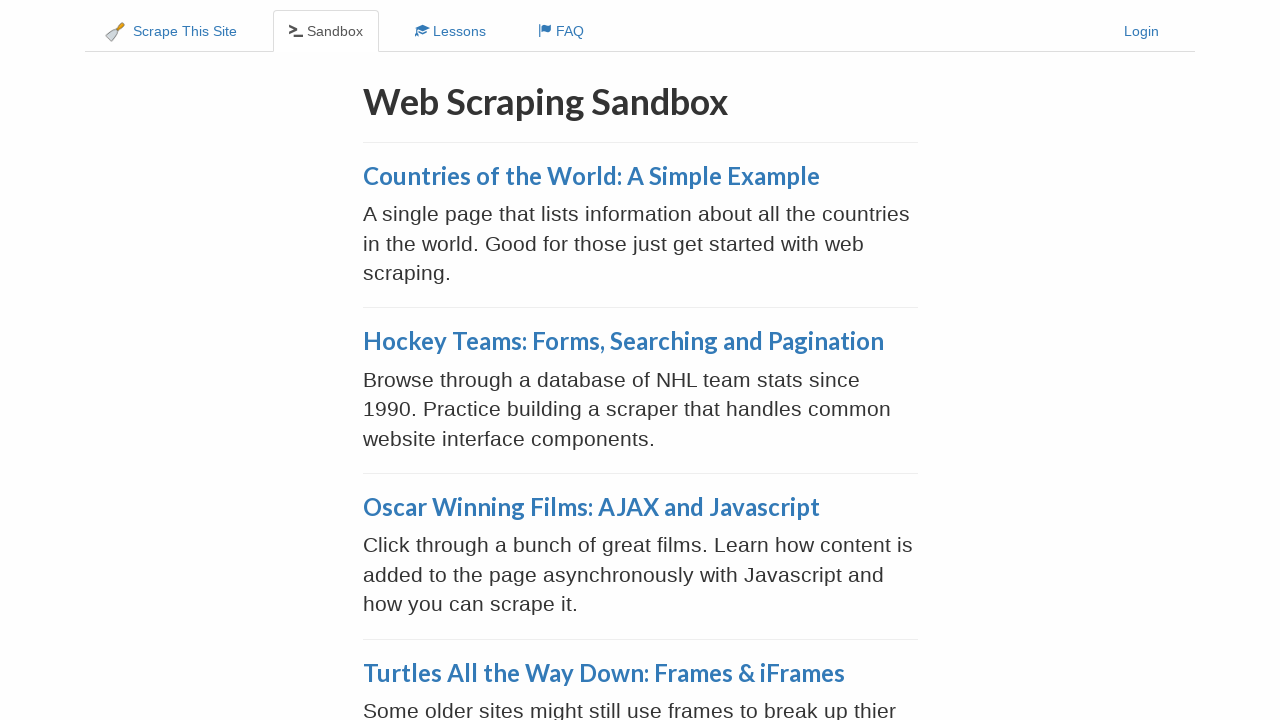

Clicked on 'Hockey Teams: Forms, Searching and Pagination' link at (623, 341) on text=Hockey Teams: Forms, Searching and Pagination
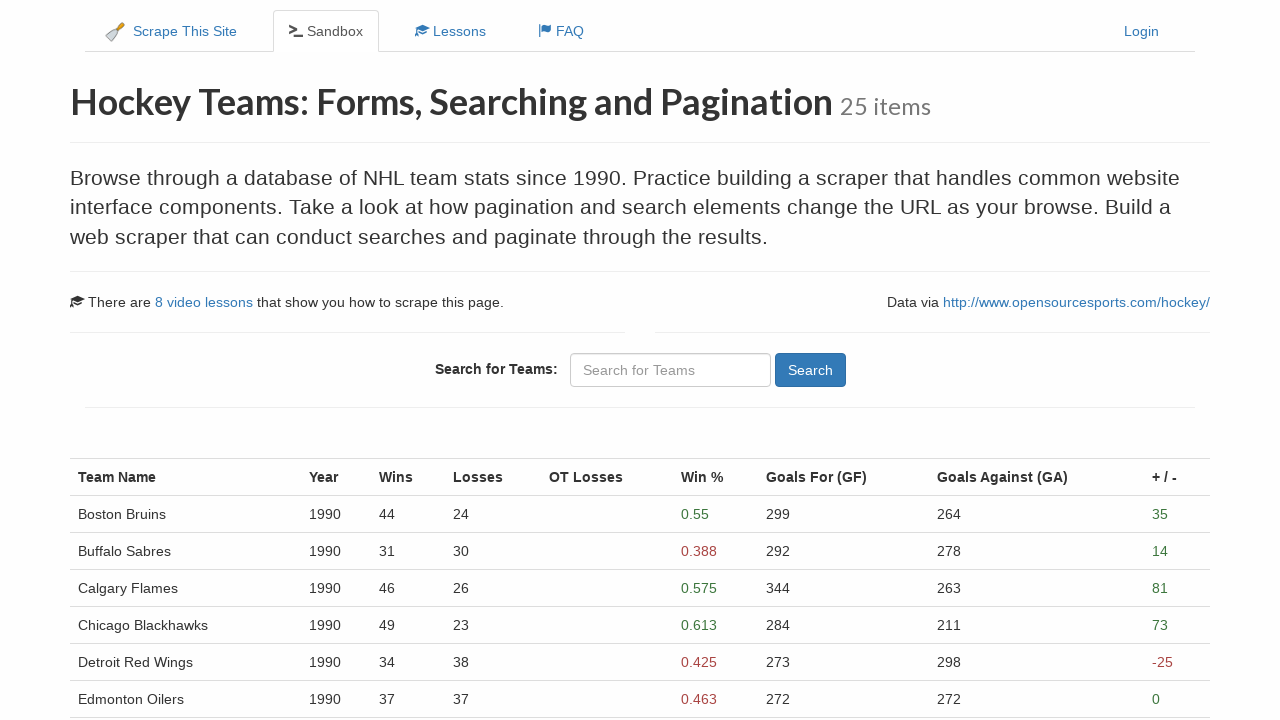

Hockey teams table loaded on page 1
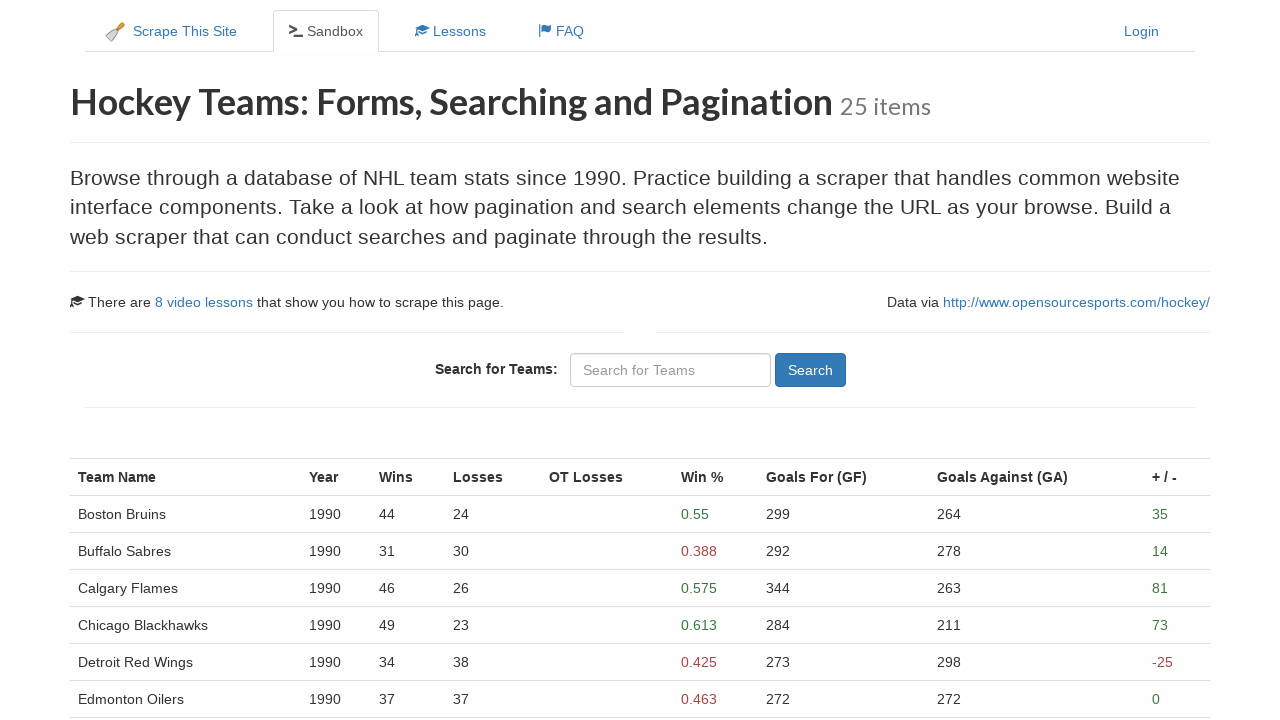

Current page 1 content verified
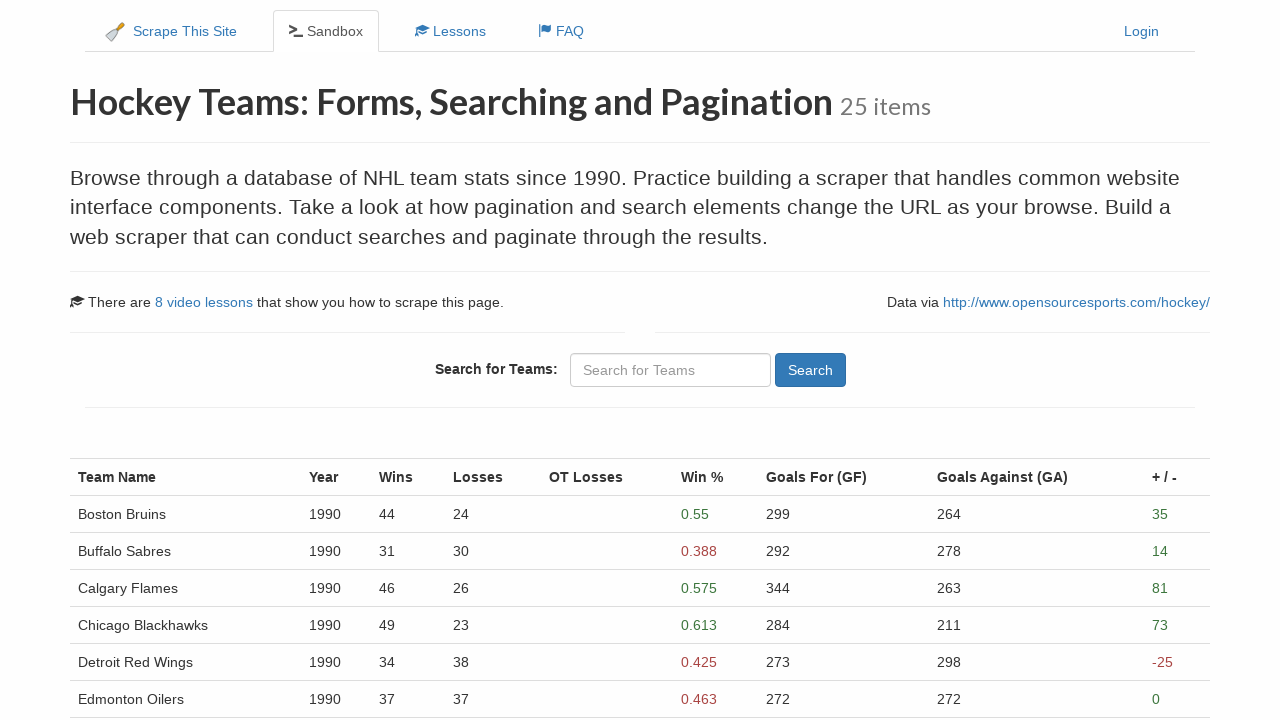

Clicked next page button to navigate from page 1 to page 2 at (101, 548) on [aria-label='Next']
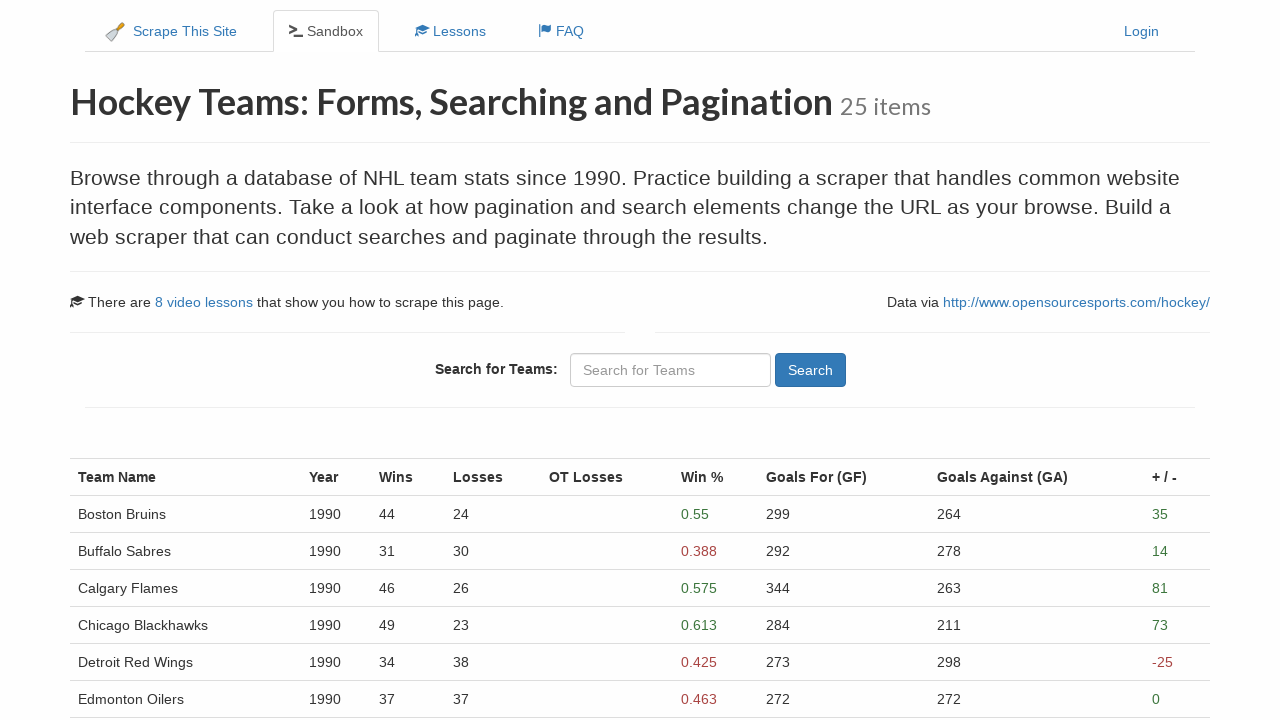

Page 2 content loaded
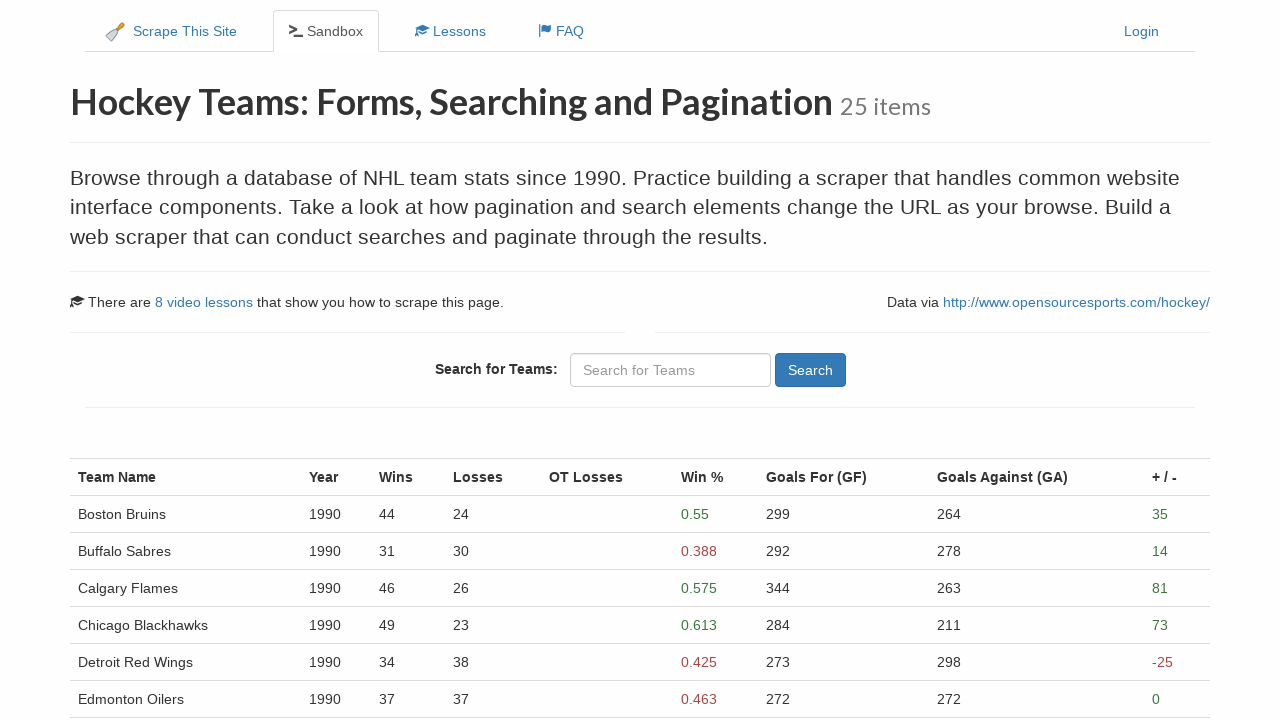

Current page 2 content verified
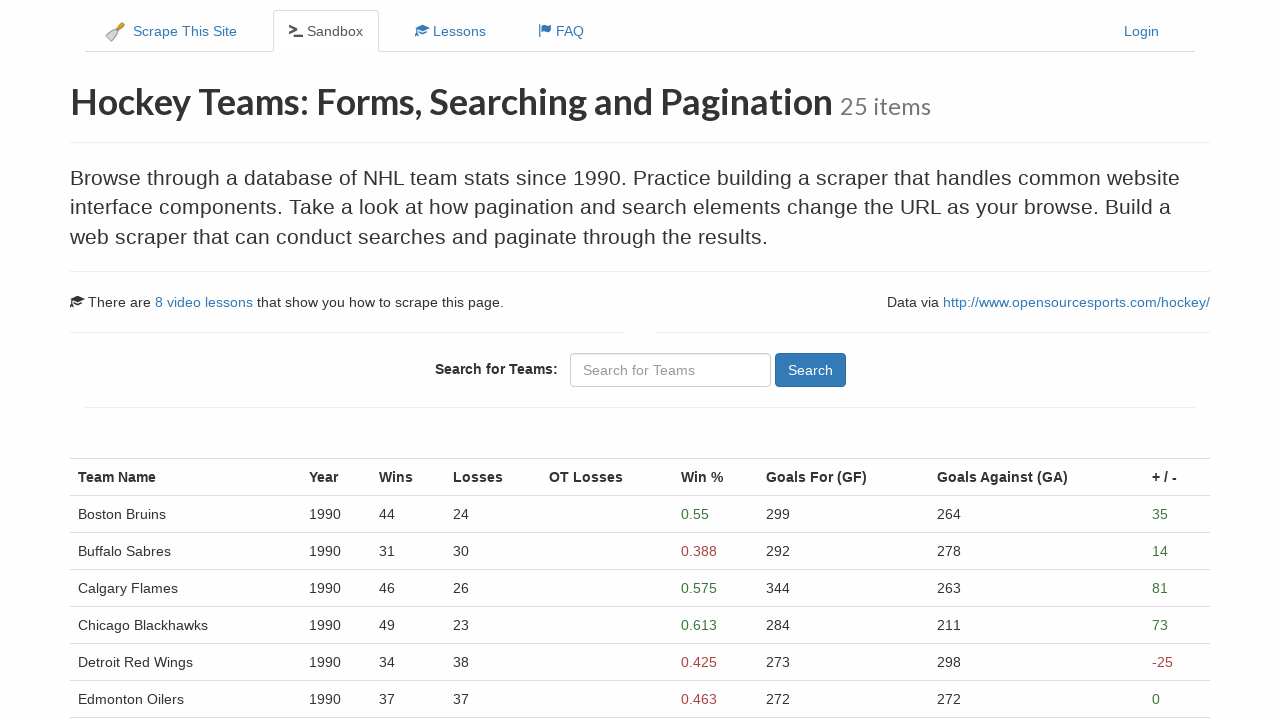

Clicked next page button to navigate from page 2 to page 3 at (101, 548) on [aria-label='Next']
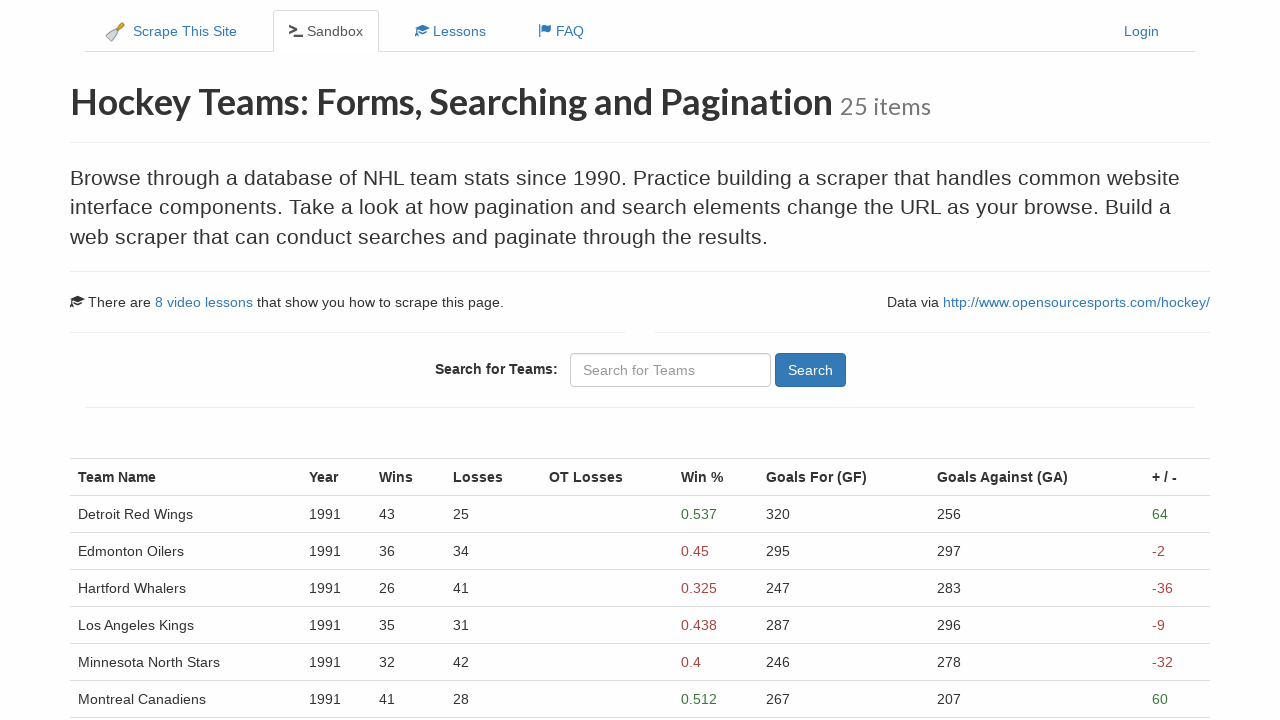

Page 3 content loaded
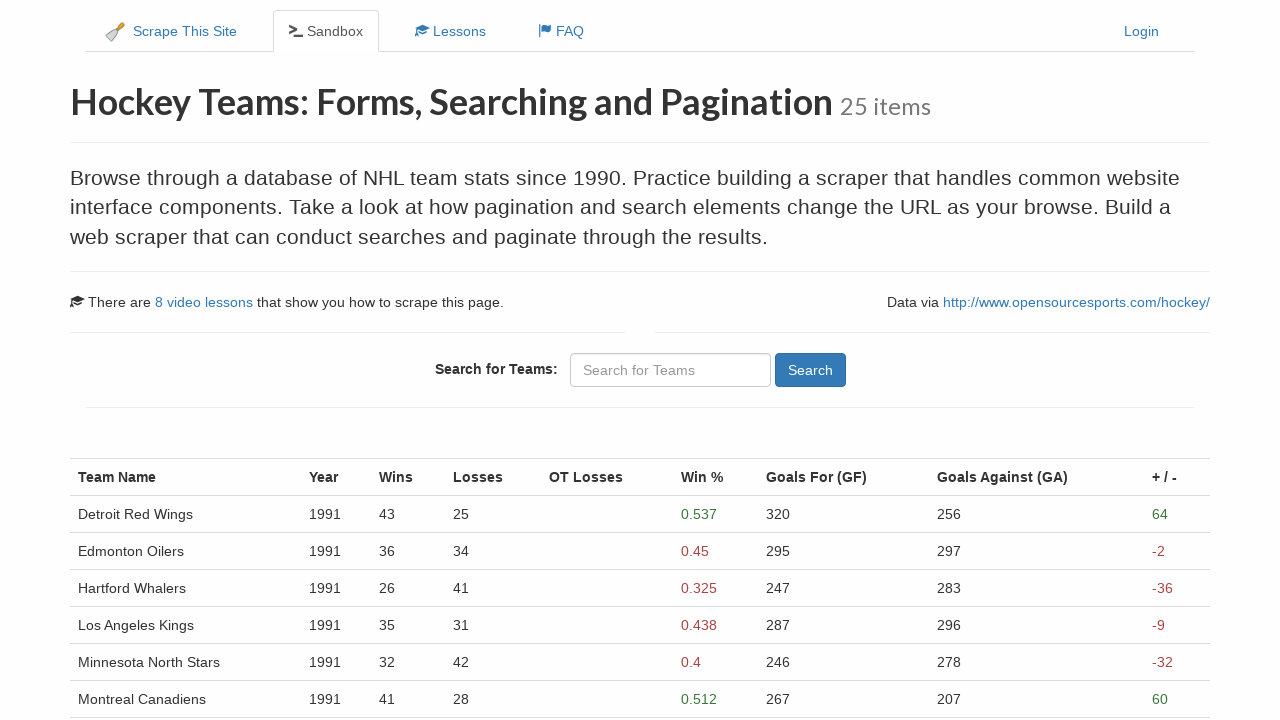

Current page 3 content verified
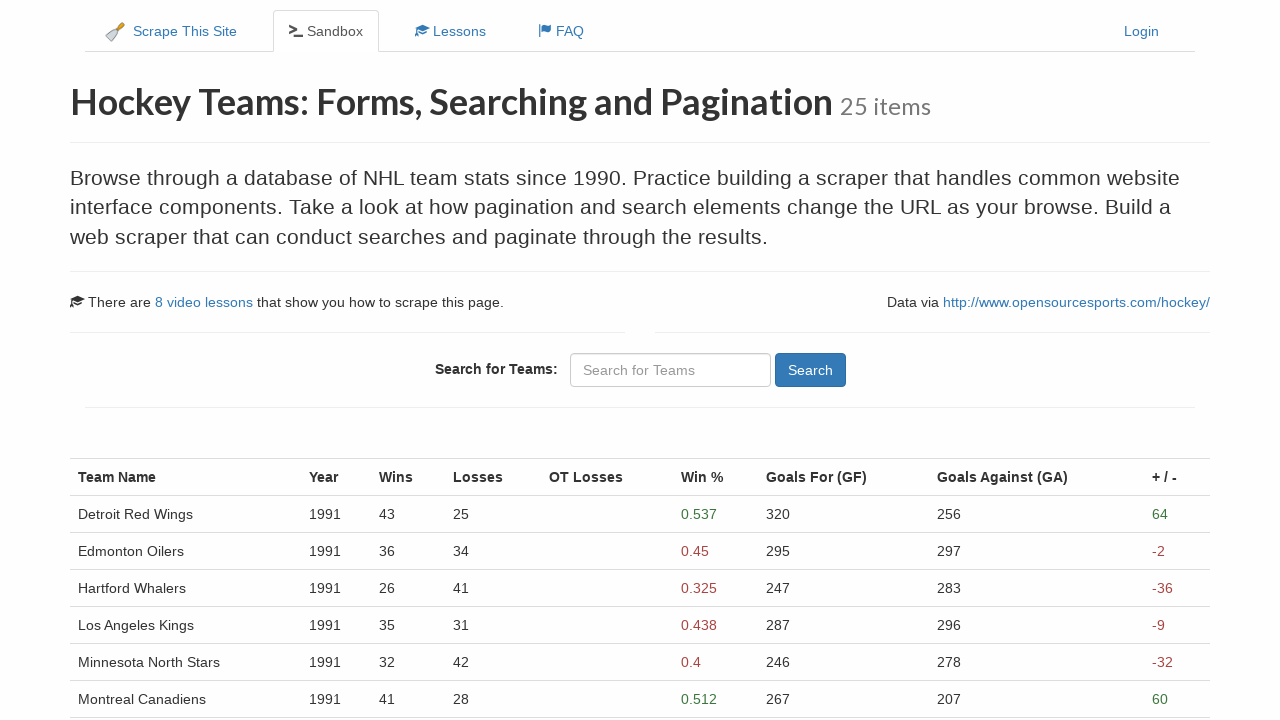

Clicked next page button to navigate from page 3 to page 4 at (142, 548) on [aria-label='Next']
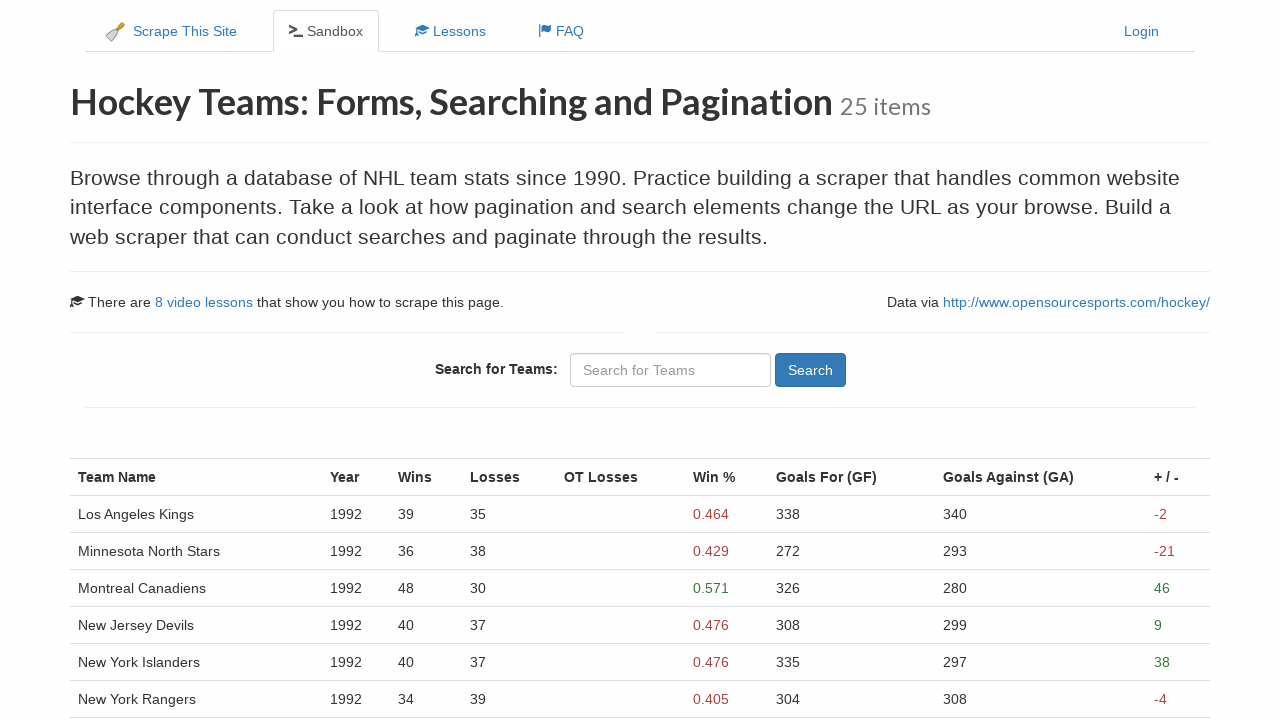

Page 4 content loaded
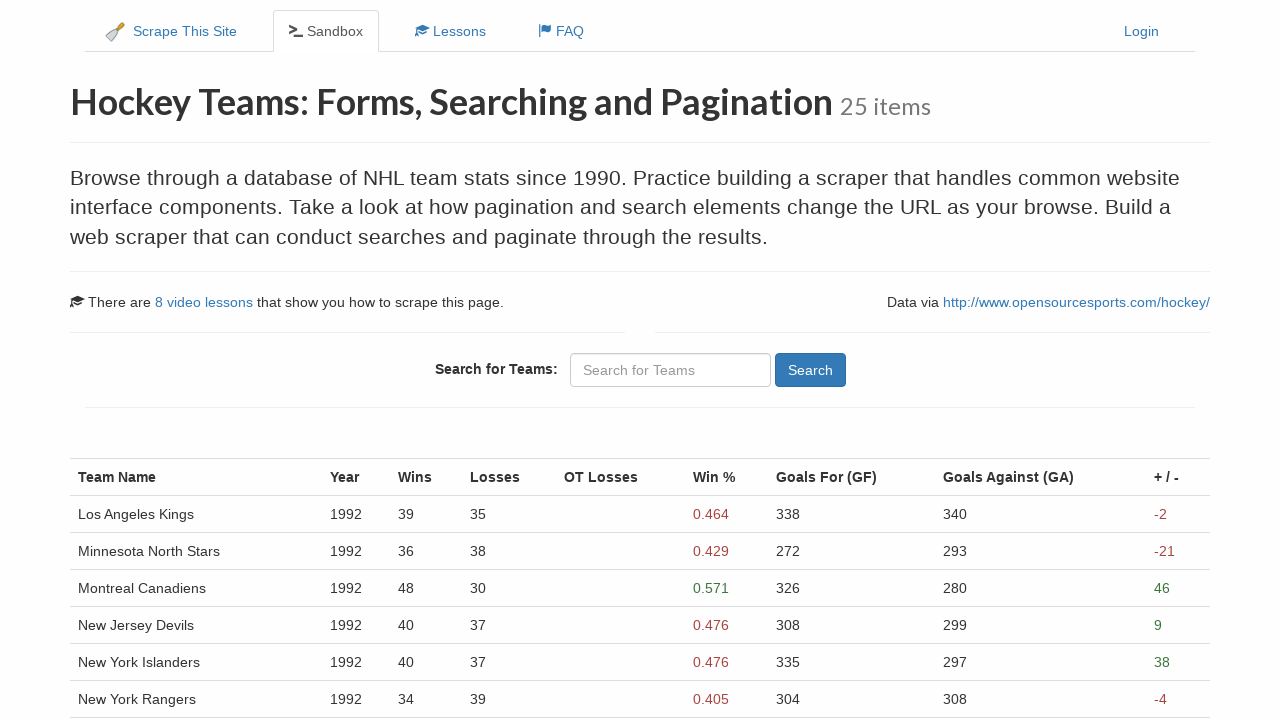

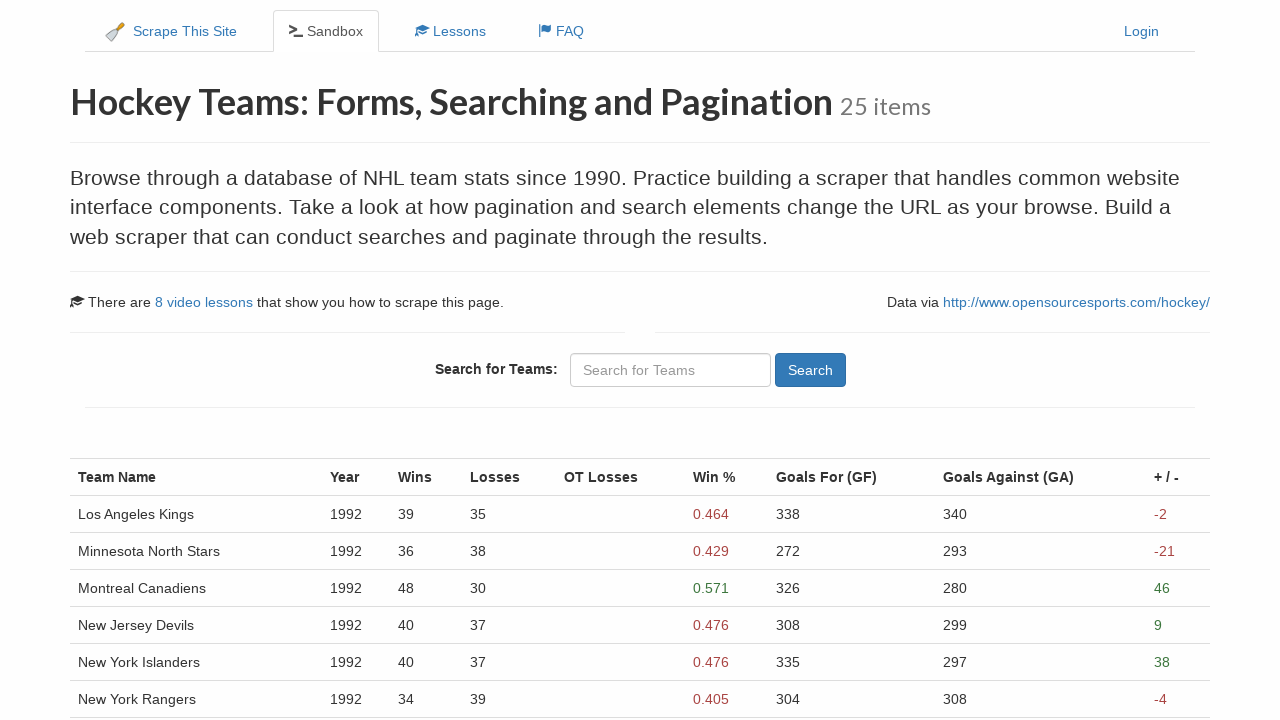